Tests confirmation alert handling by clicking button and dismissing the alert

Starting URL: https://demoqa.com/alerts

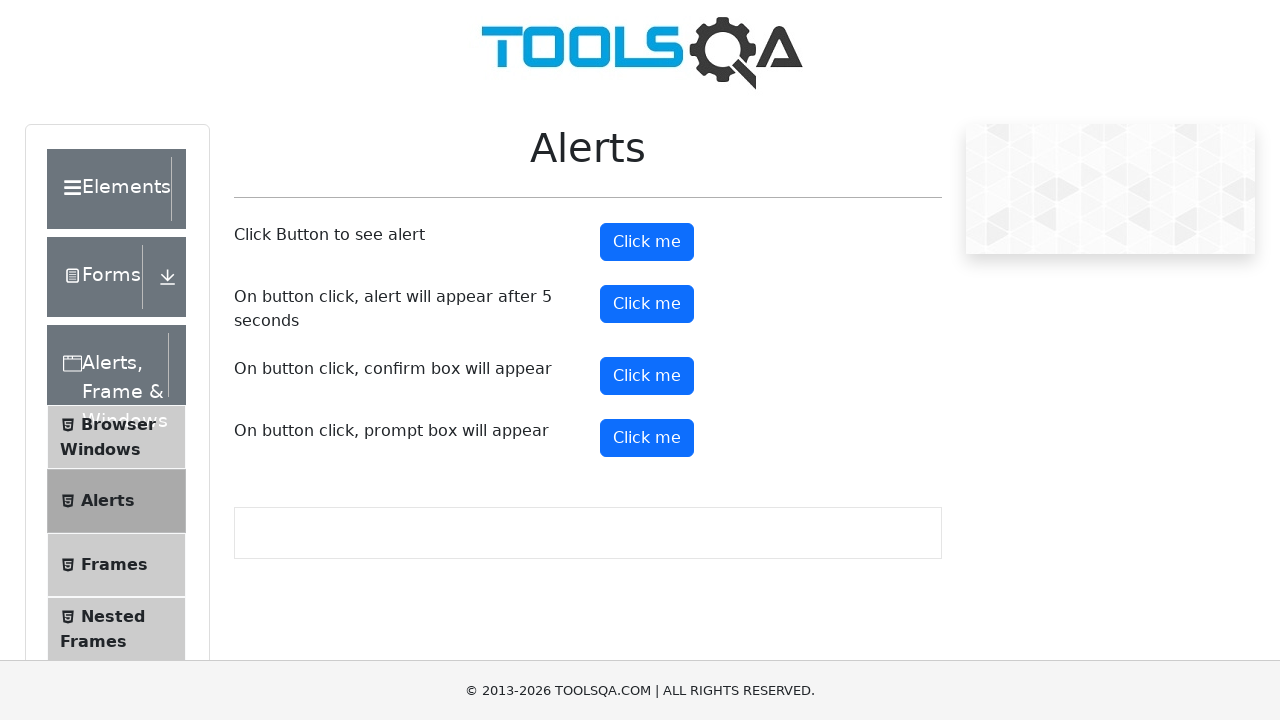

Set up dialog handler to dismiss alerts
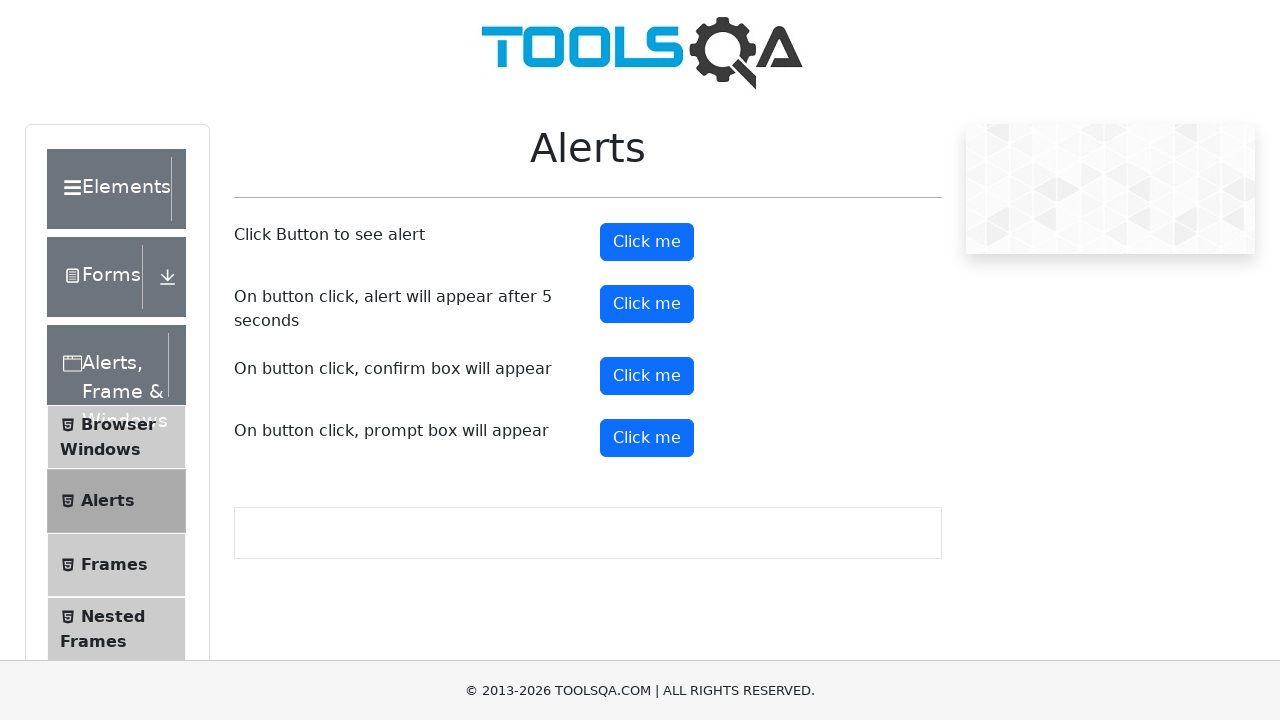

Clicked the confirm button to trigger confirmation alert at (647, 376) on button#confirmButton
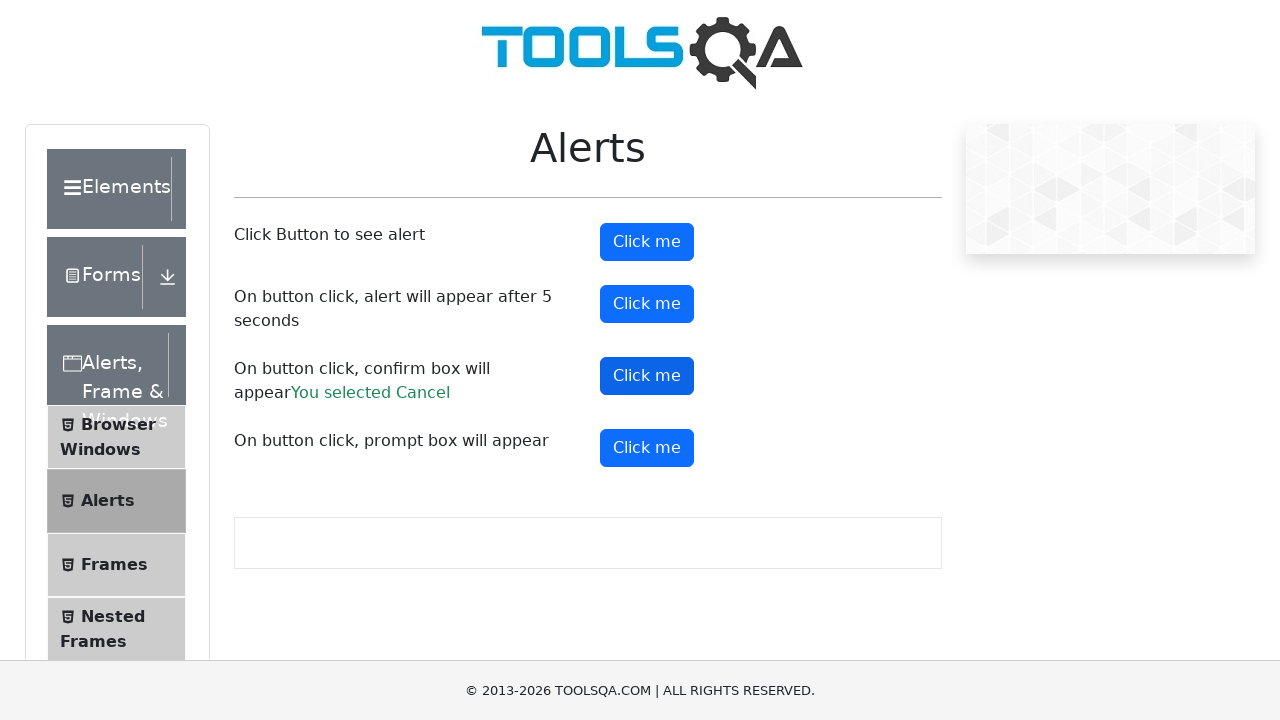

Verified that 'Cancel' message is displayed after dismissing alert
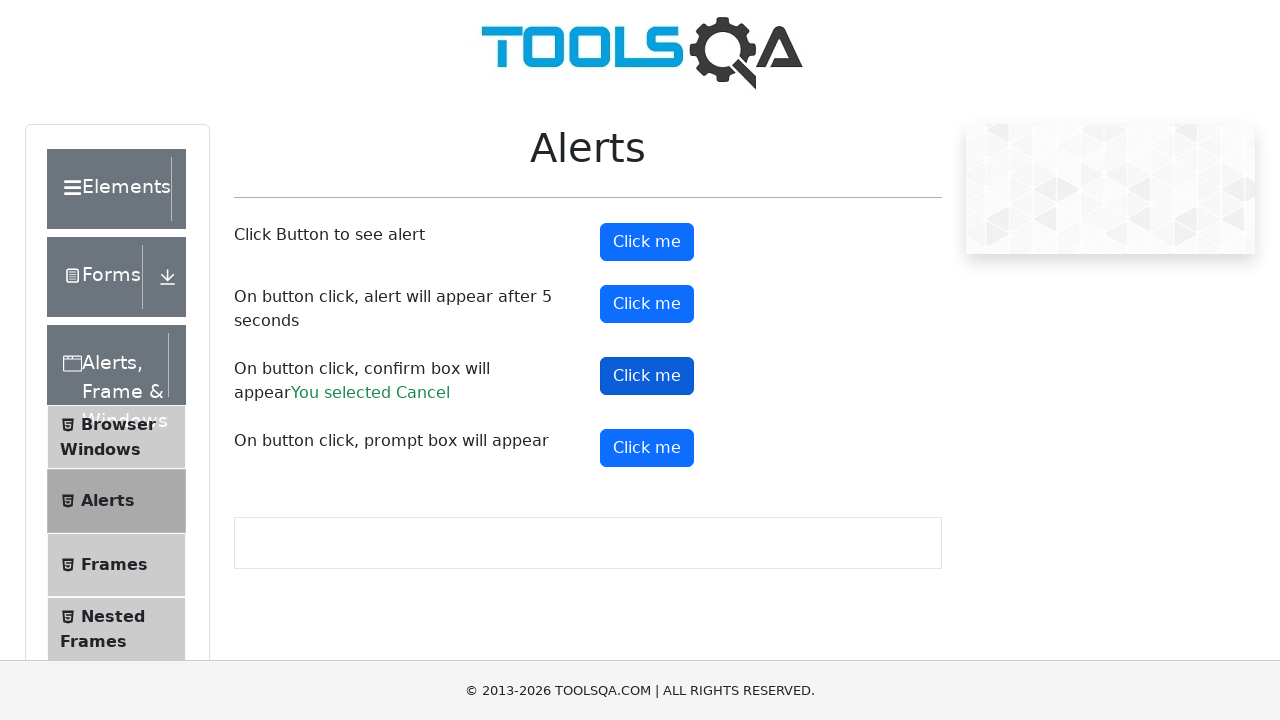

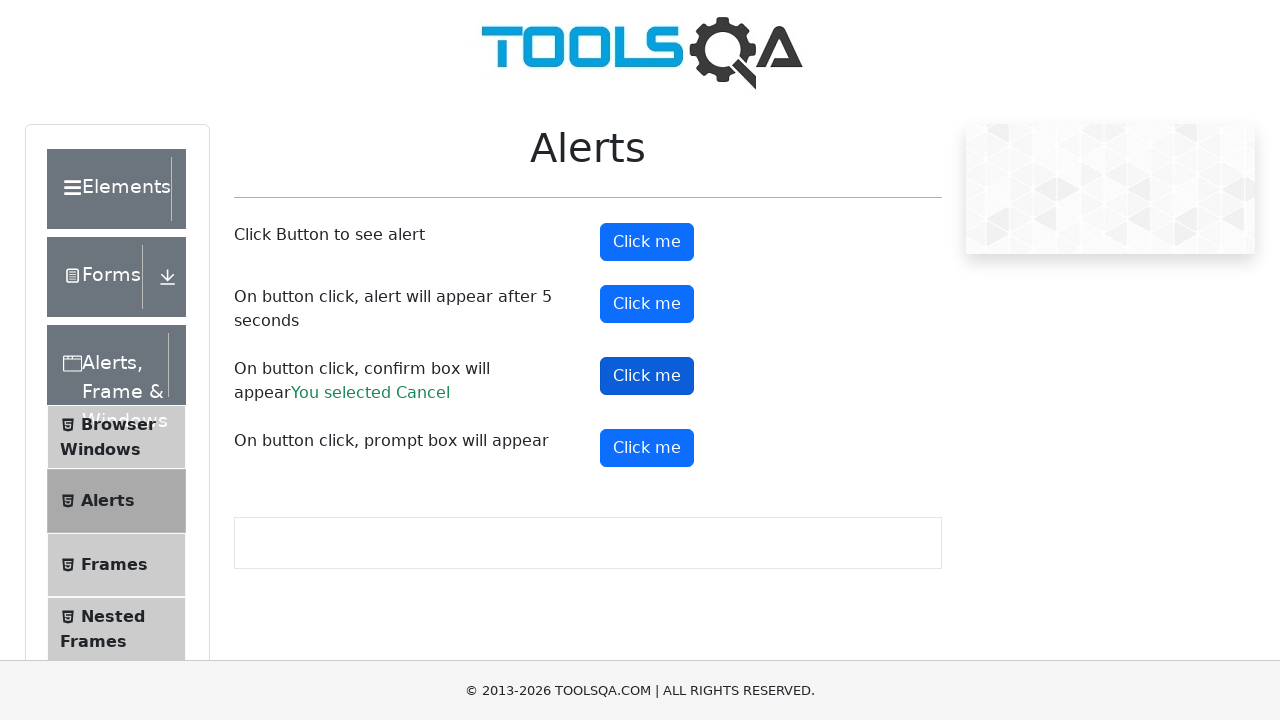